Navigates to the omayo blogspot test page and waits for it to load. The original script was incomplete (intended to demonstrate child window handling but only contained navigation).

Starting URL: http://omayo.blogspot.com/

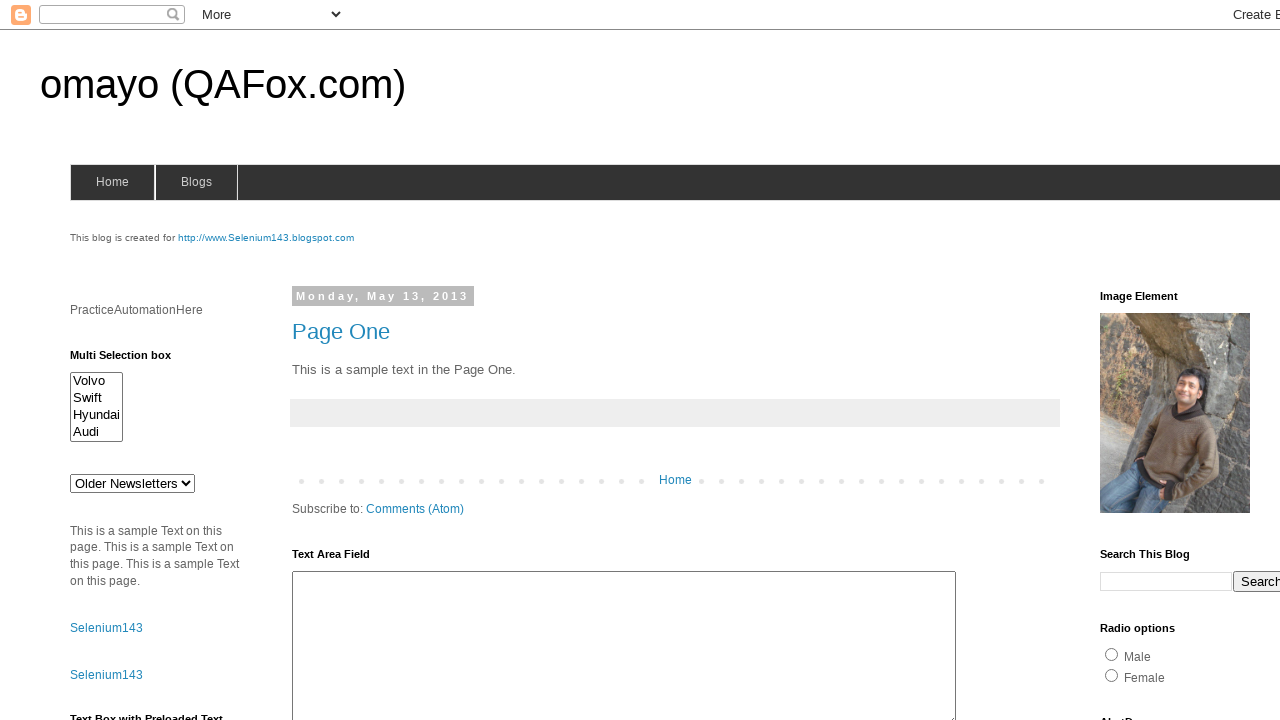

Navigated to omayo blogspot test page
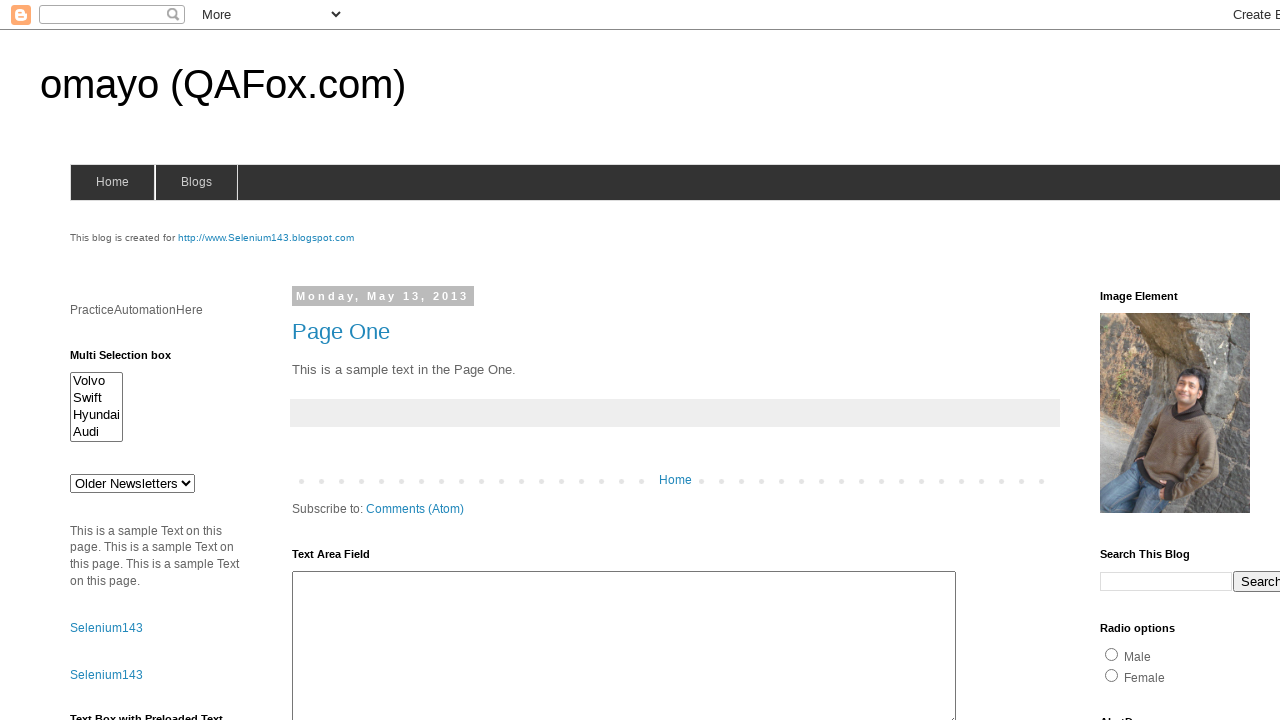

Waited for page DOM content to load
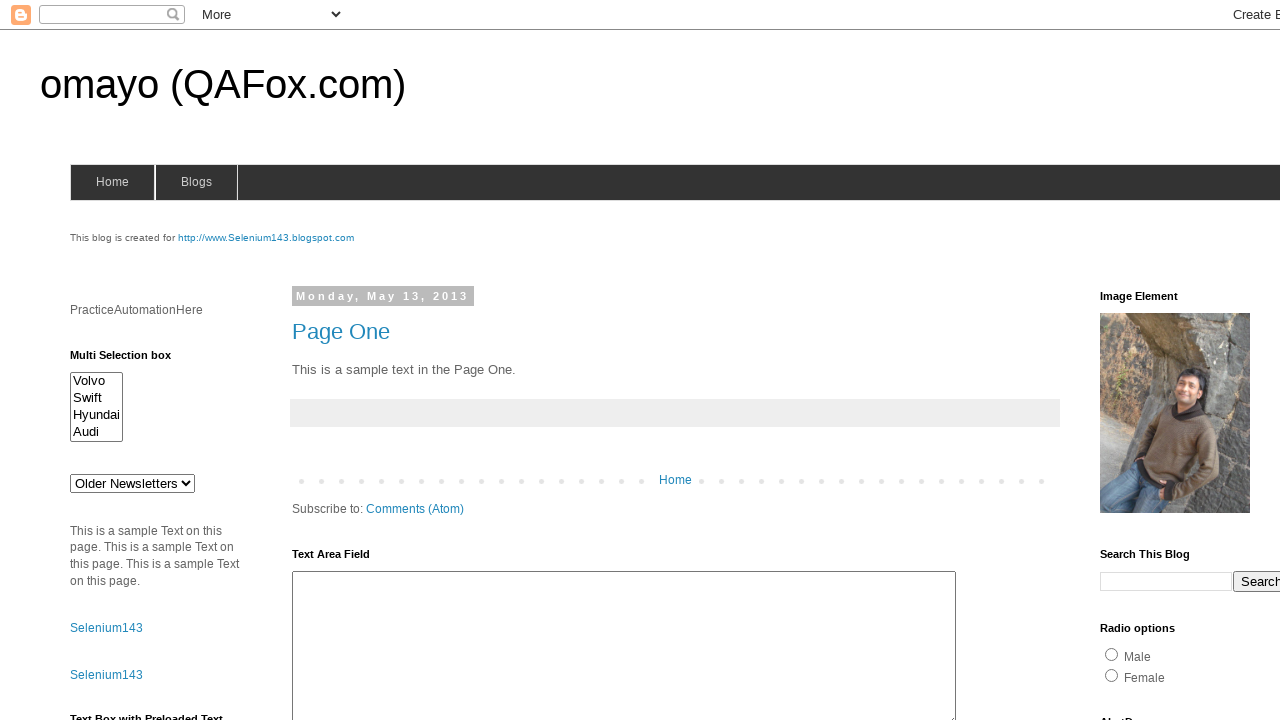

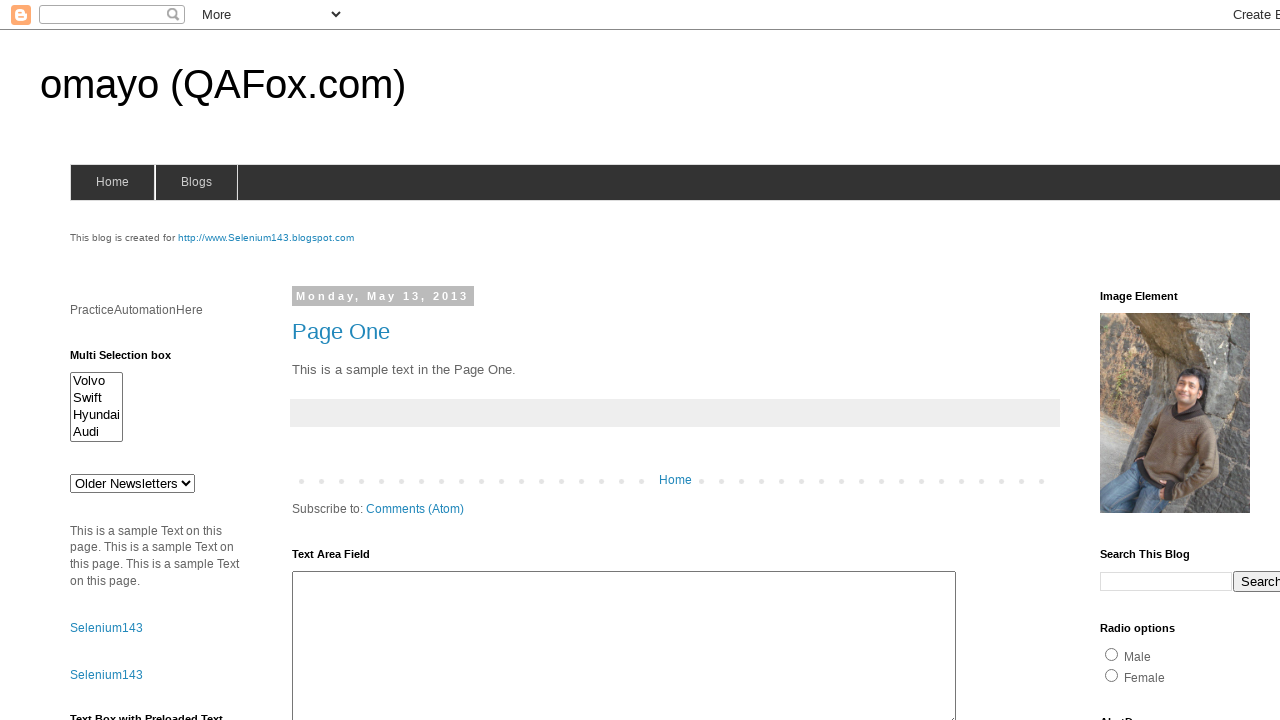